Tests the Tabs widget by clicking through different tab panels (What, Origin, Use) multiple times to verify tab switching functionality.

Starting URL: https://demoqa.com/

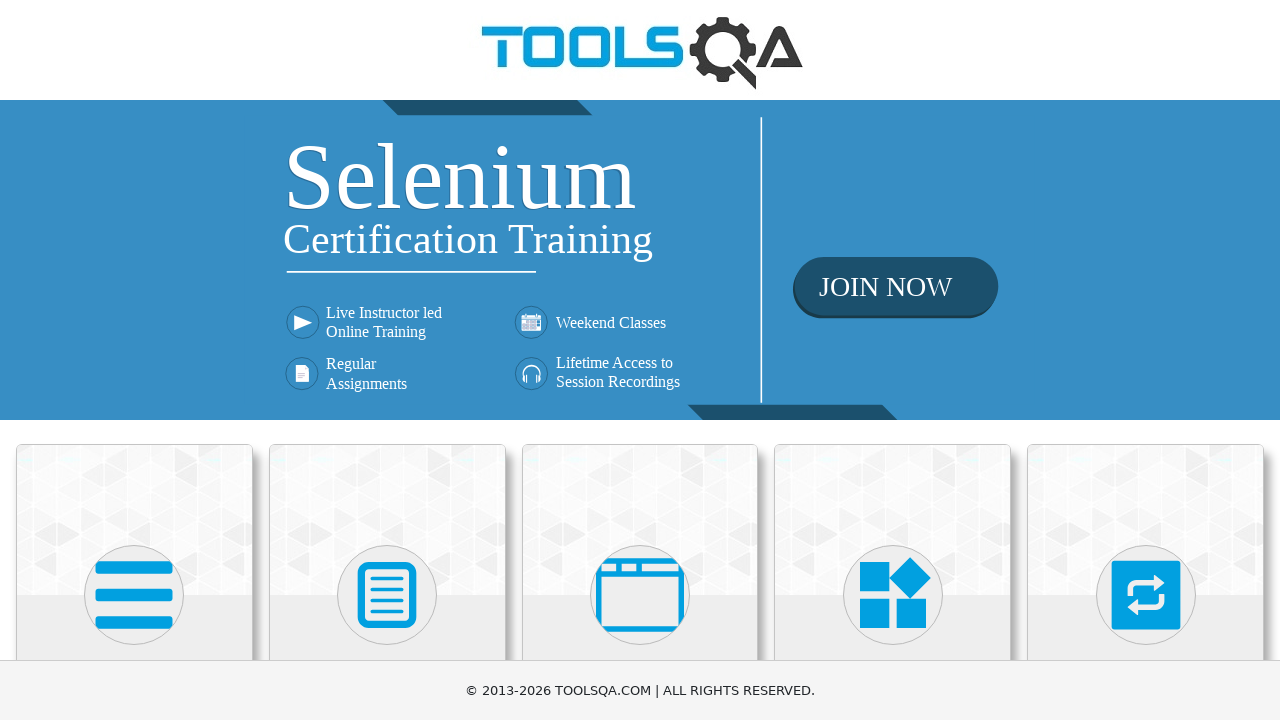

Clicked on Widgets heading at (893, 360) on internal:role=heading[name="Widgets"i]
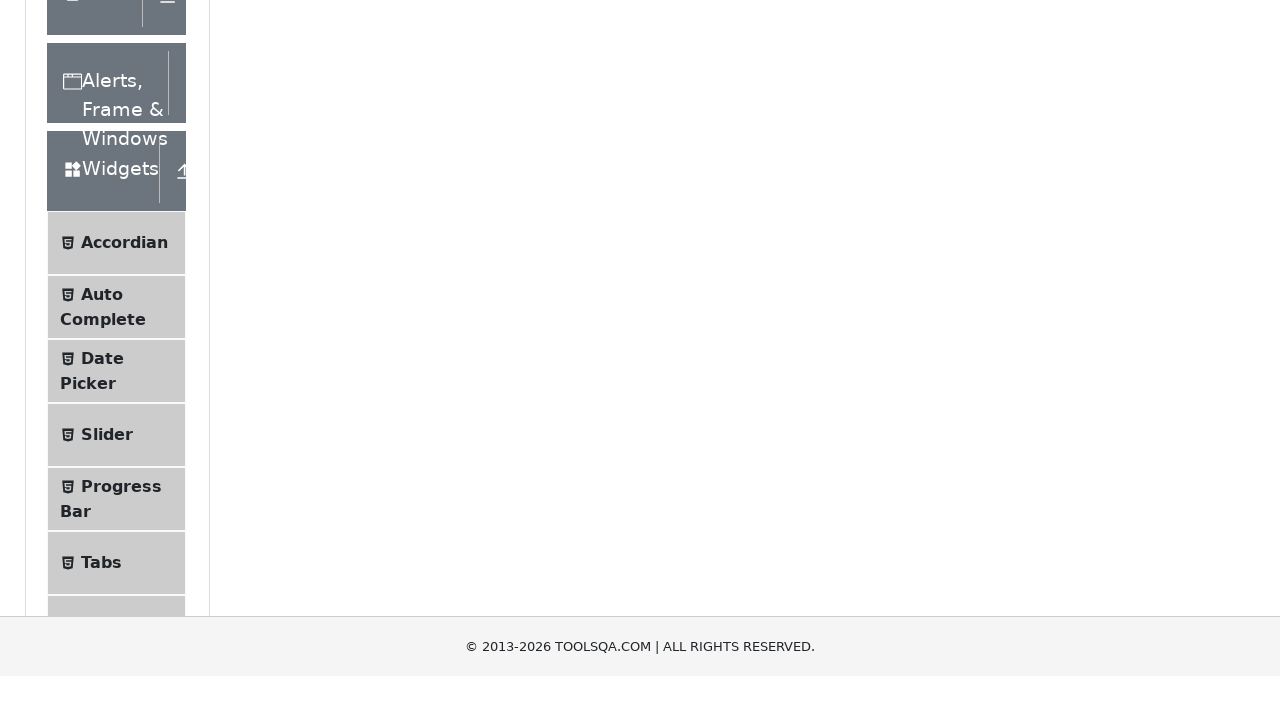

Page load state completed
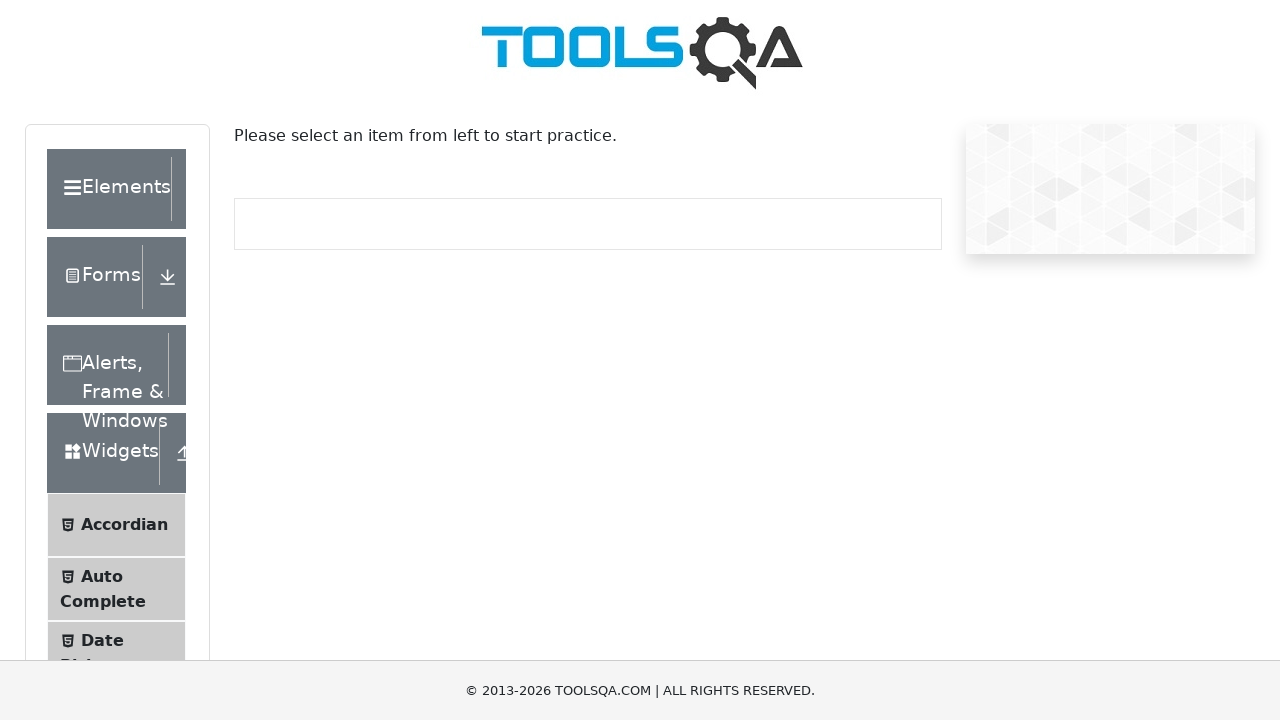

Clicked on Tabs menu item at (101, 361) on internal:text="Tabs"i
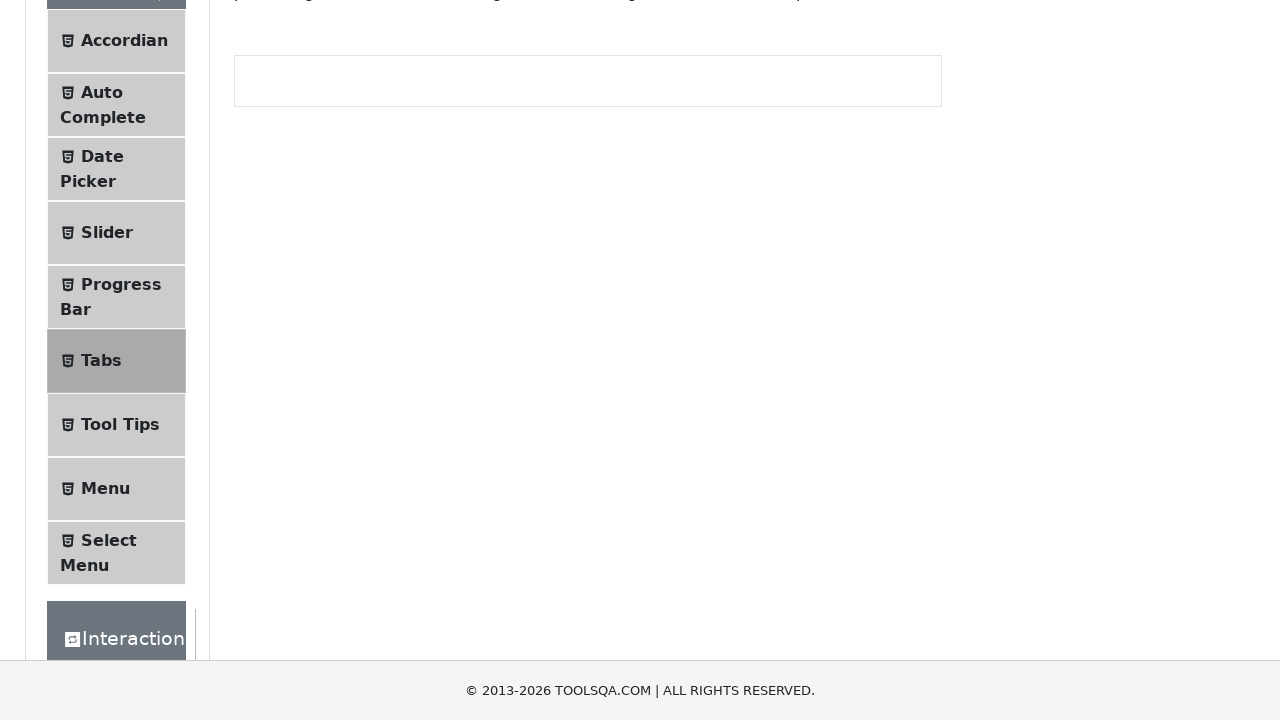

Clicked on 'What' tab at (272, 284) on internal:role=tab[name="What"i]
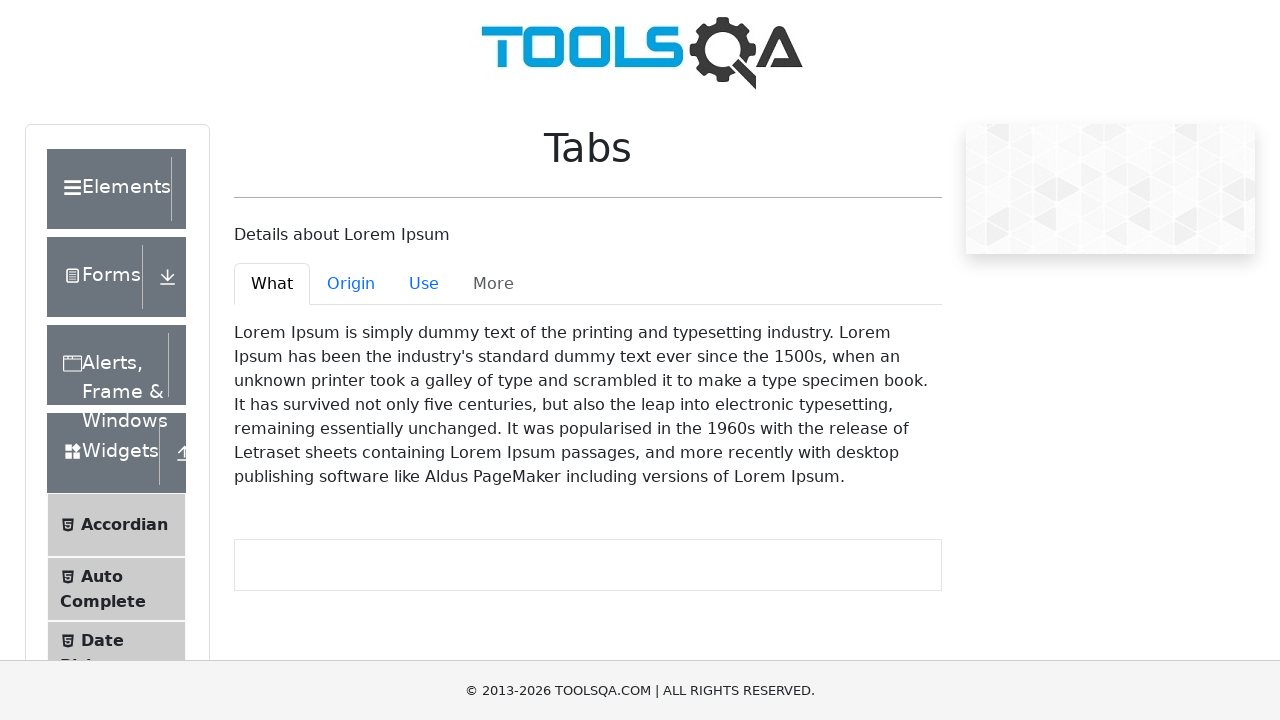

Clicked on 'Origin' tab at (351, 284) on internal:role=tab[name="Origin"i]
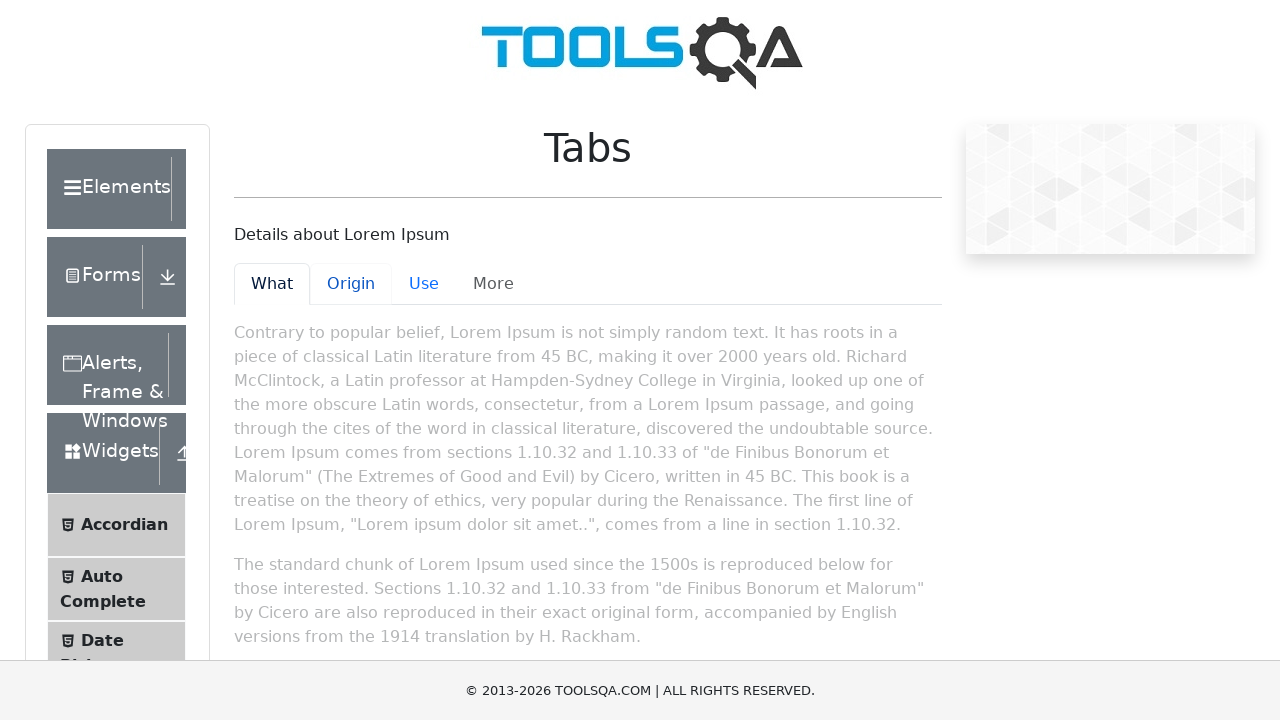

Clicked on 'Use' tab at (424, 284) on internal:role=tab[name="Use"i]
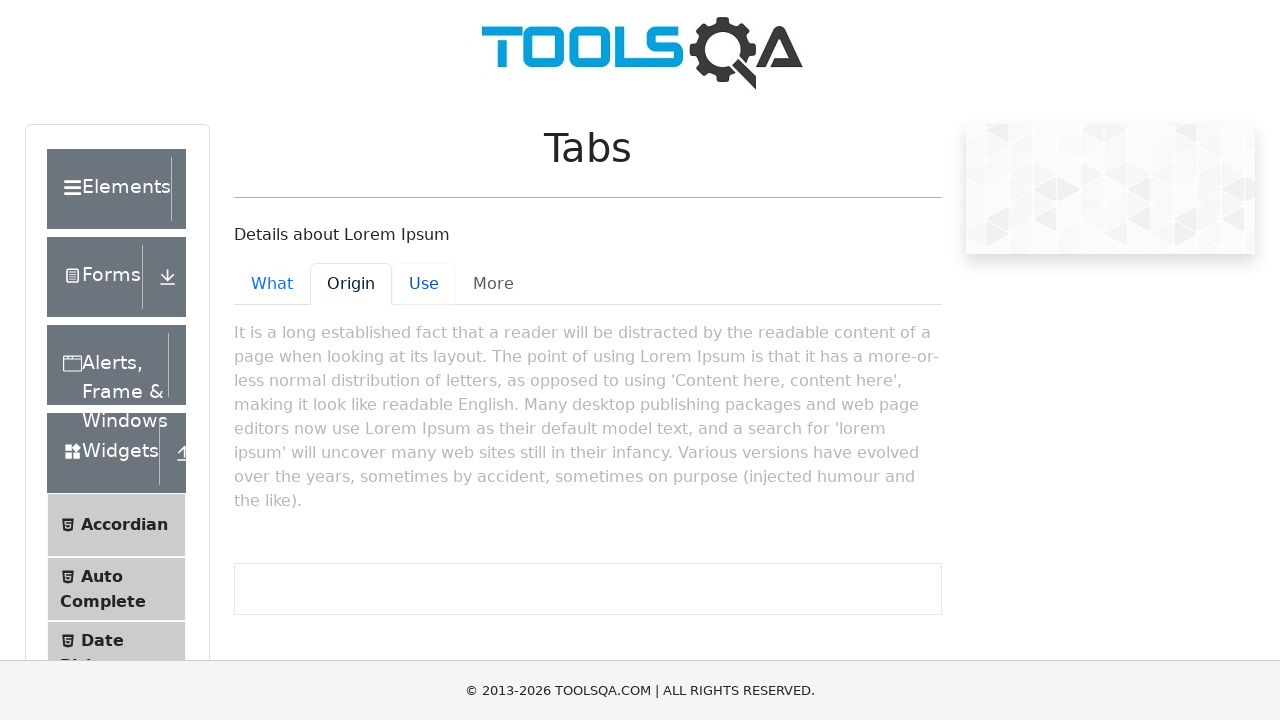

Clicked on 'WhatOriginUseMore' text at (588, 284) on internal:text="WhatOriginUseMore"i
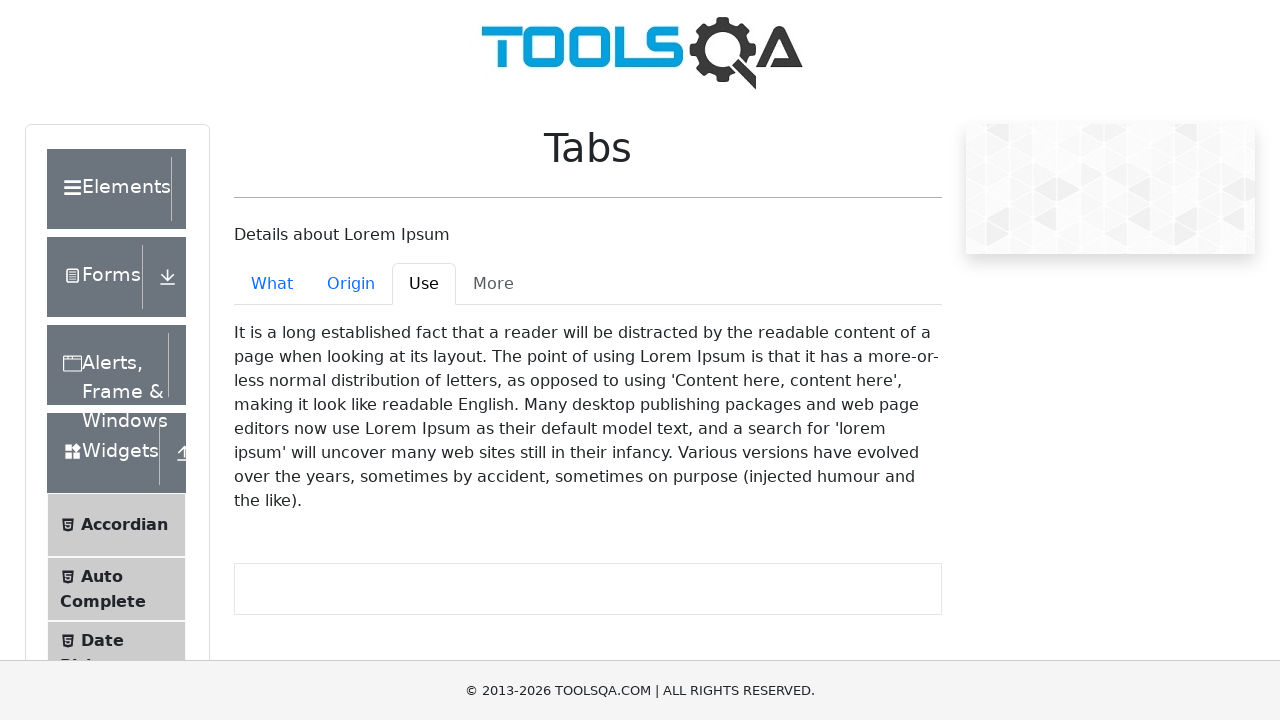

Clicked on 'What' tab again at (272, 284) on internal:role=tab[name="What"i]
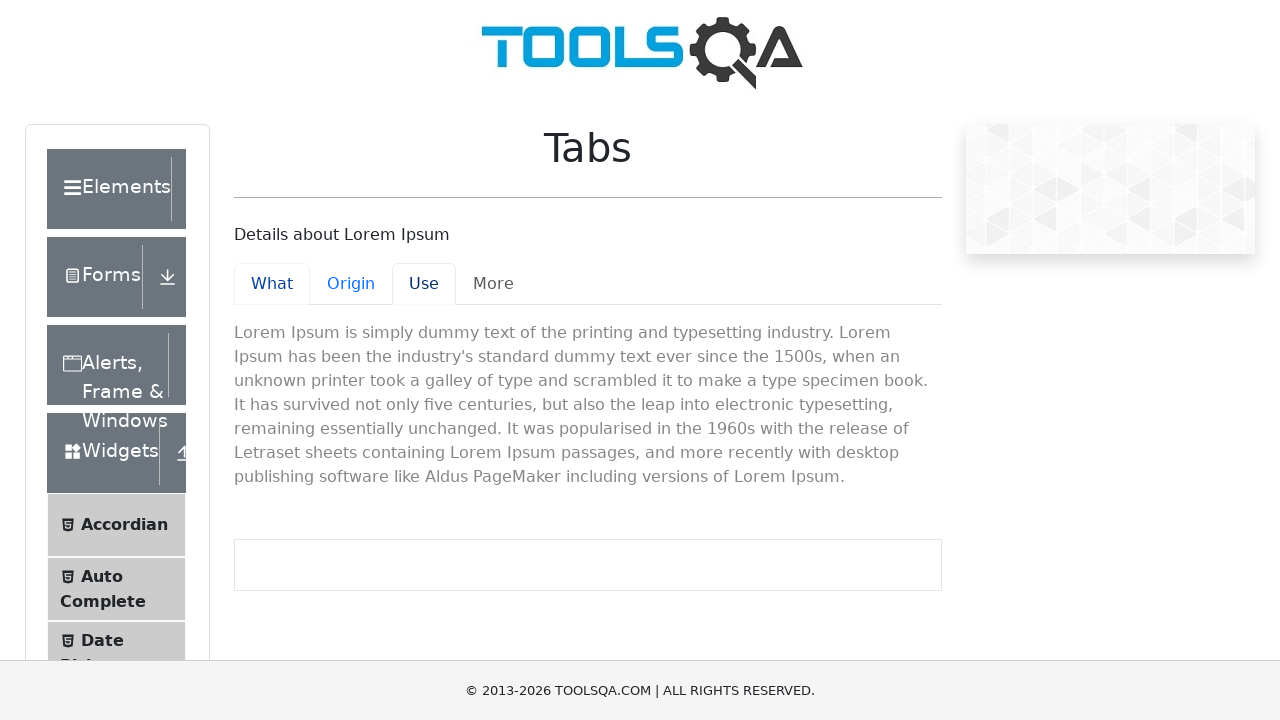

Clicked on 'Origin' tab again at (351, 284) on internal:role=tab[name="Origin"i]
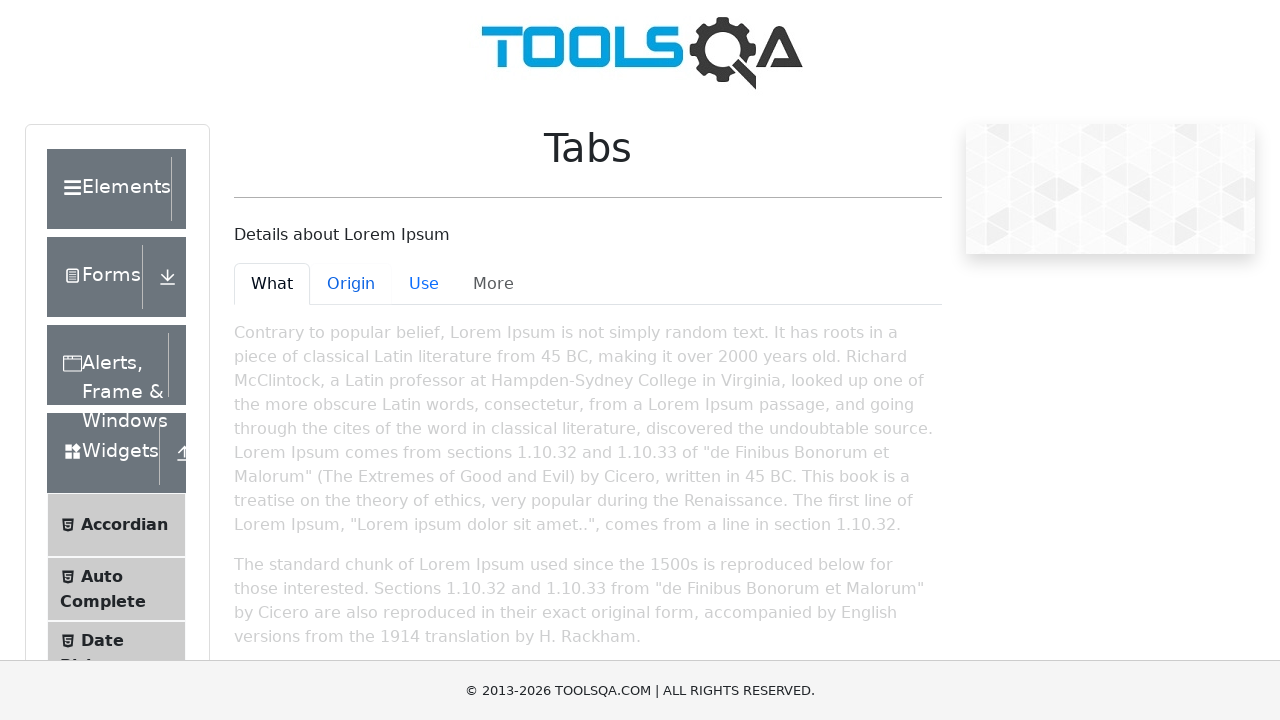

Clicked on 'Use' tab again at (424, 284) on internal:role=tab[name="Use"i]
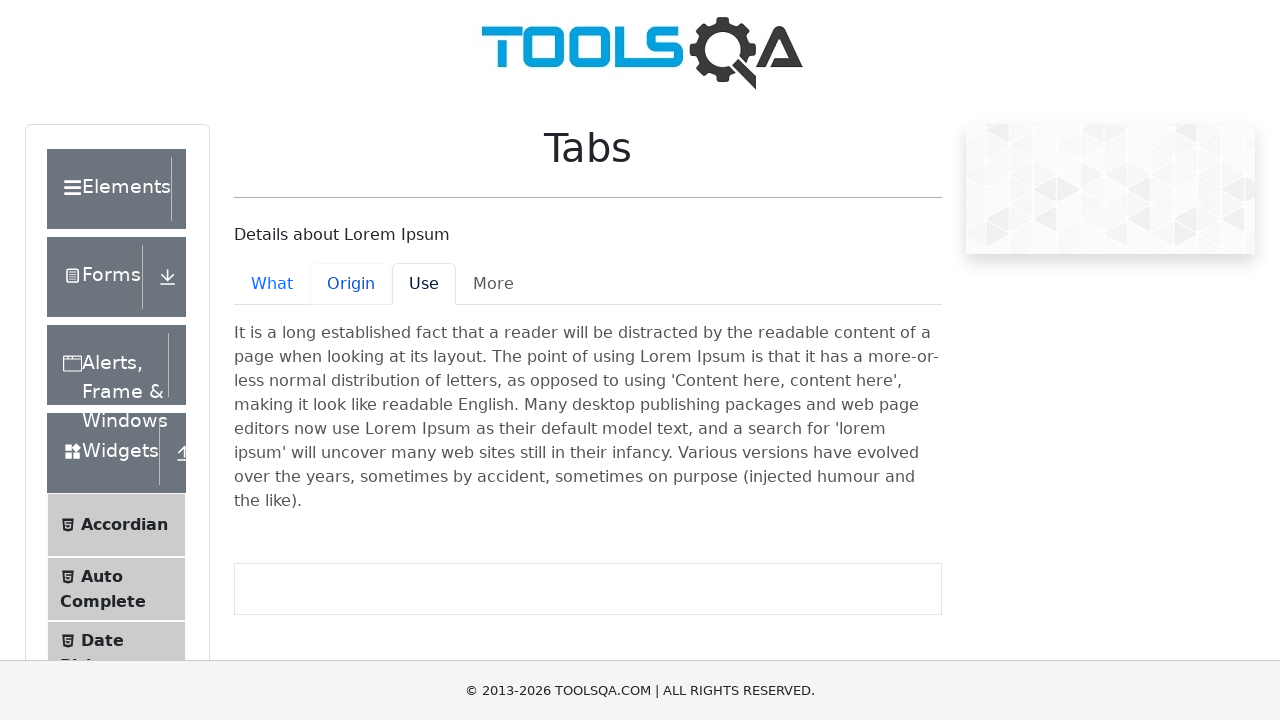

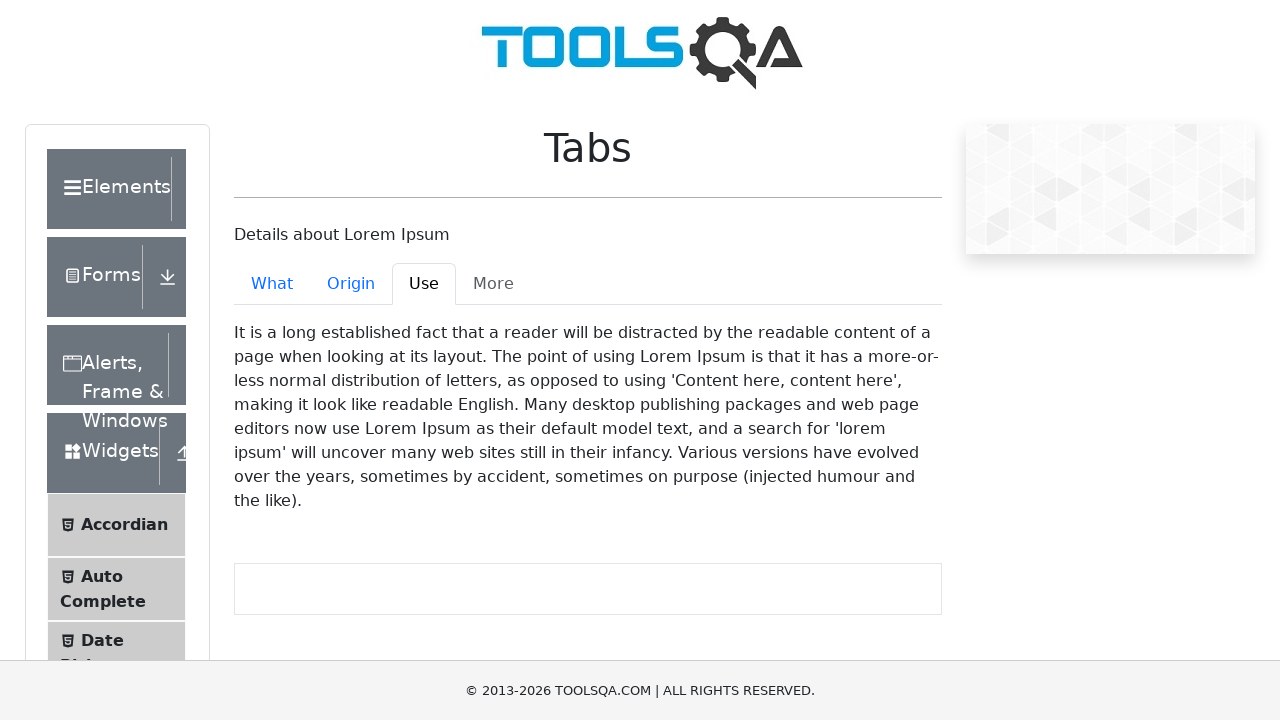